Navigates to the home page, verifies the h2 heading element exists, and clicks on the About link to navigate to the about page.

Starting URL: https://telranedu.web.app/home

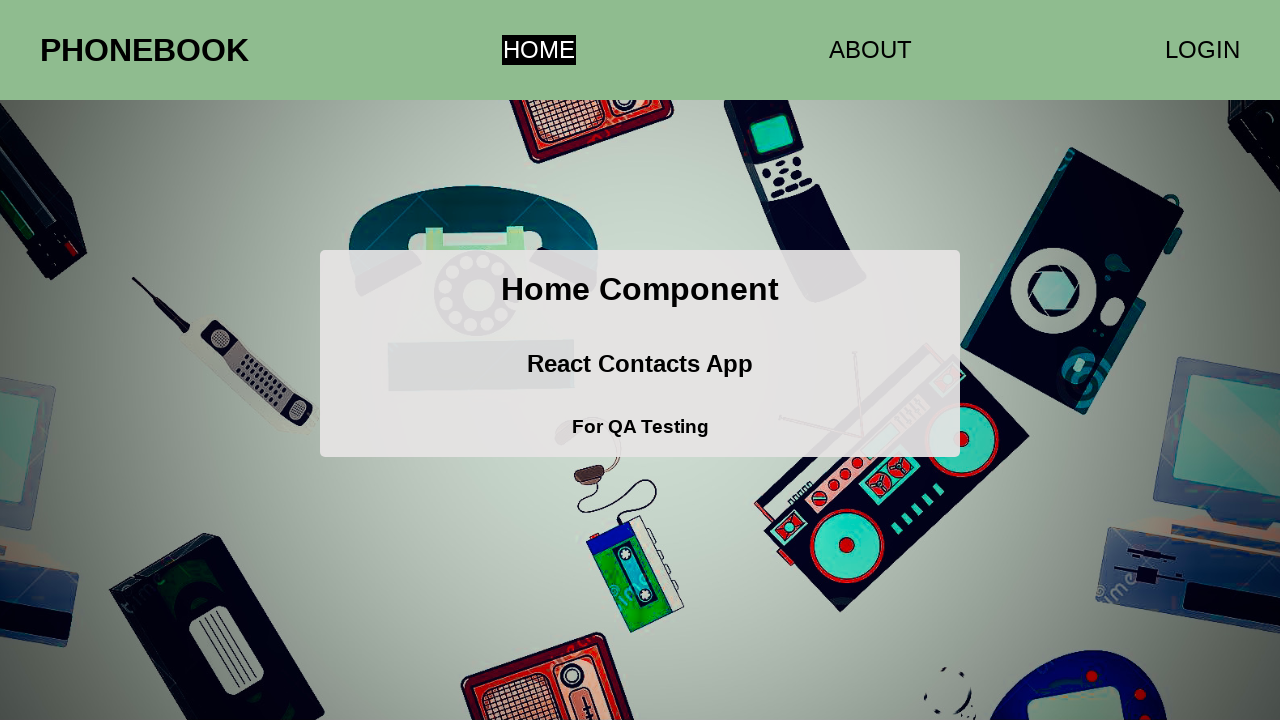

Verified h2 heading element exists on home page
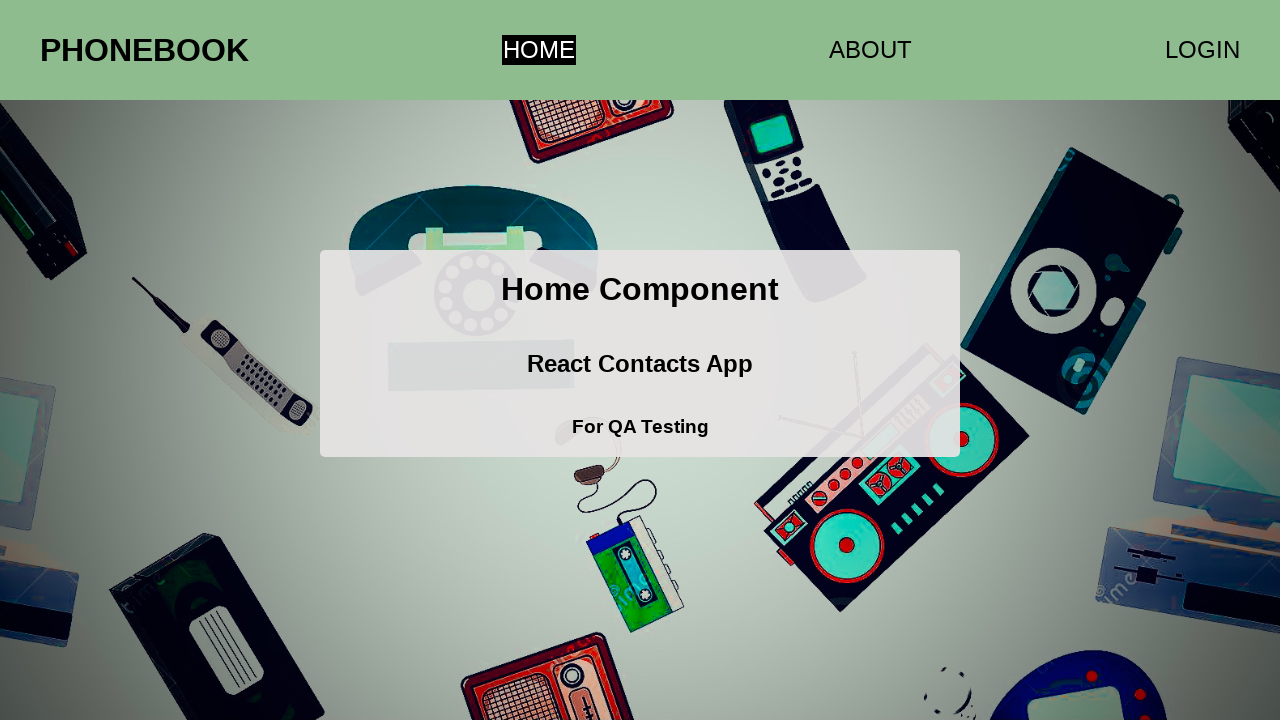

Clicked on the About link to navigate to about page at (870, 50) on *[href='/about']
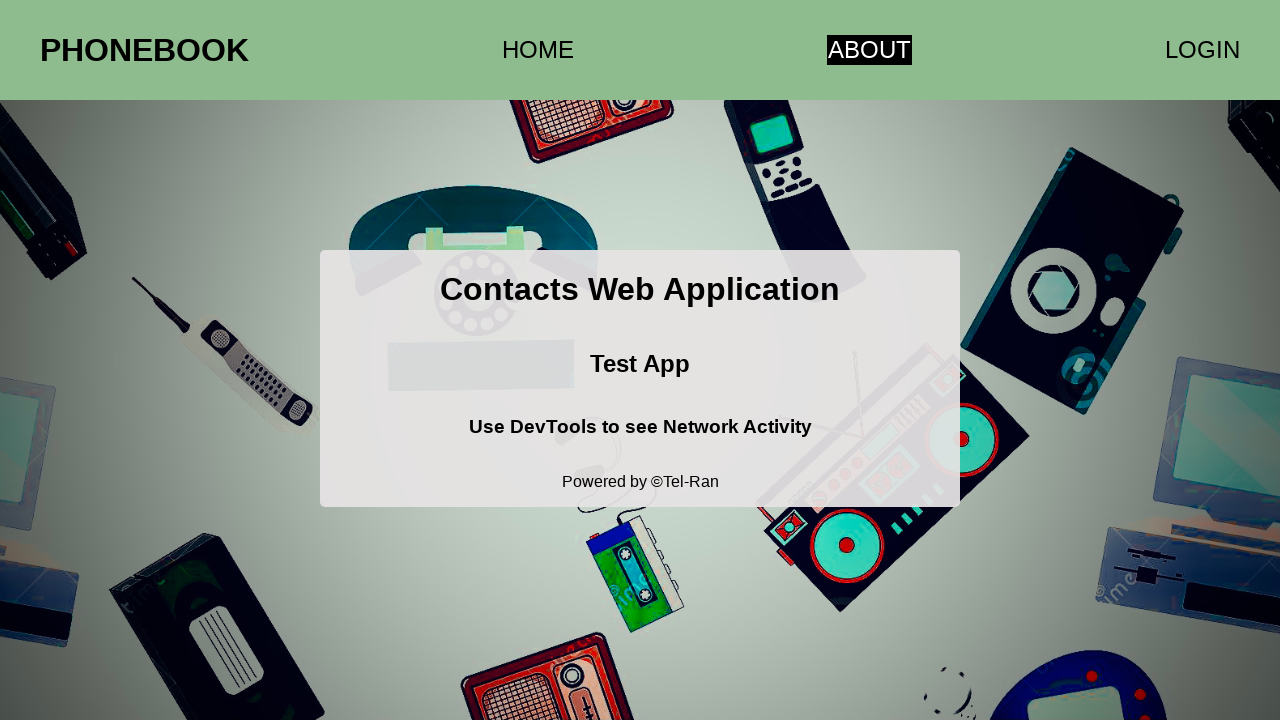

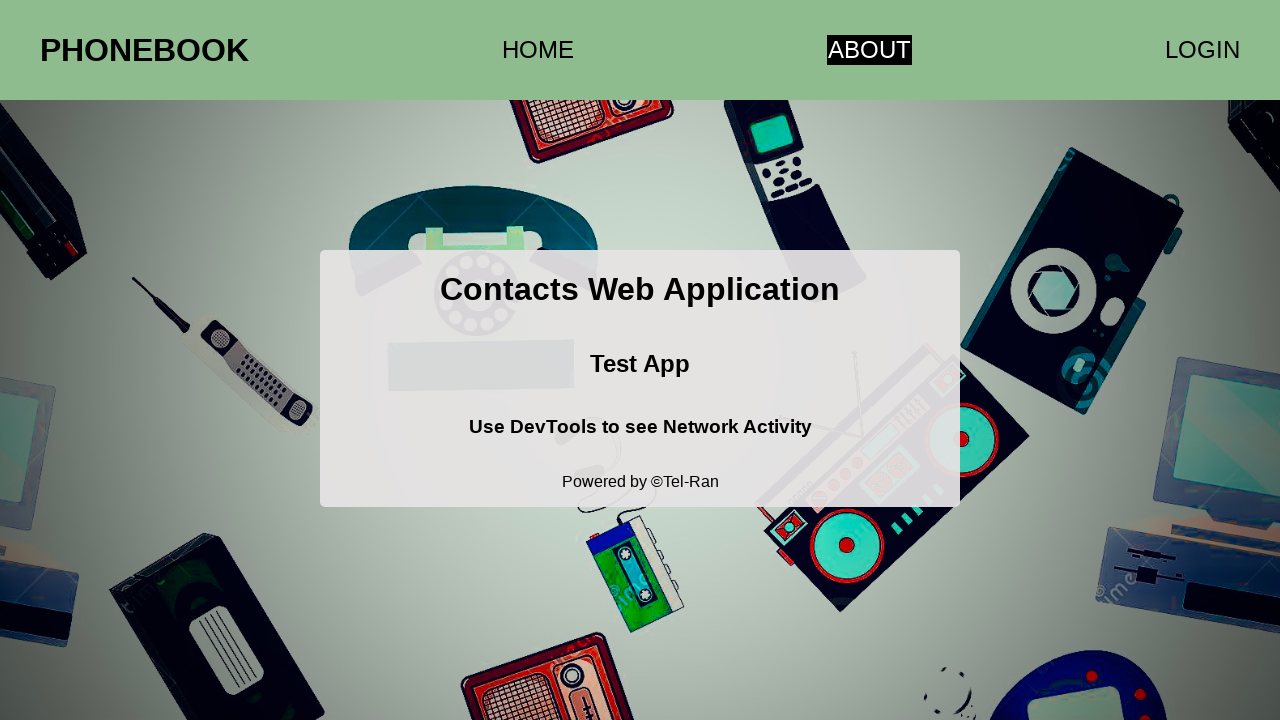